Waits for price to drop to $100, books the item, then solves a mathematical challenge by calculating and submitting the answer

Starting URL: http://suninjuly.github.io/explicit_wait2.html

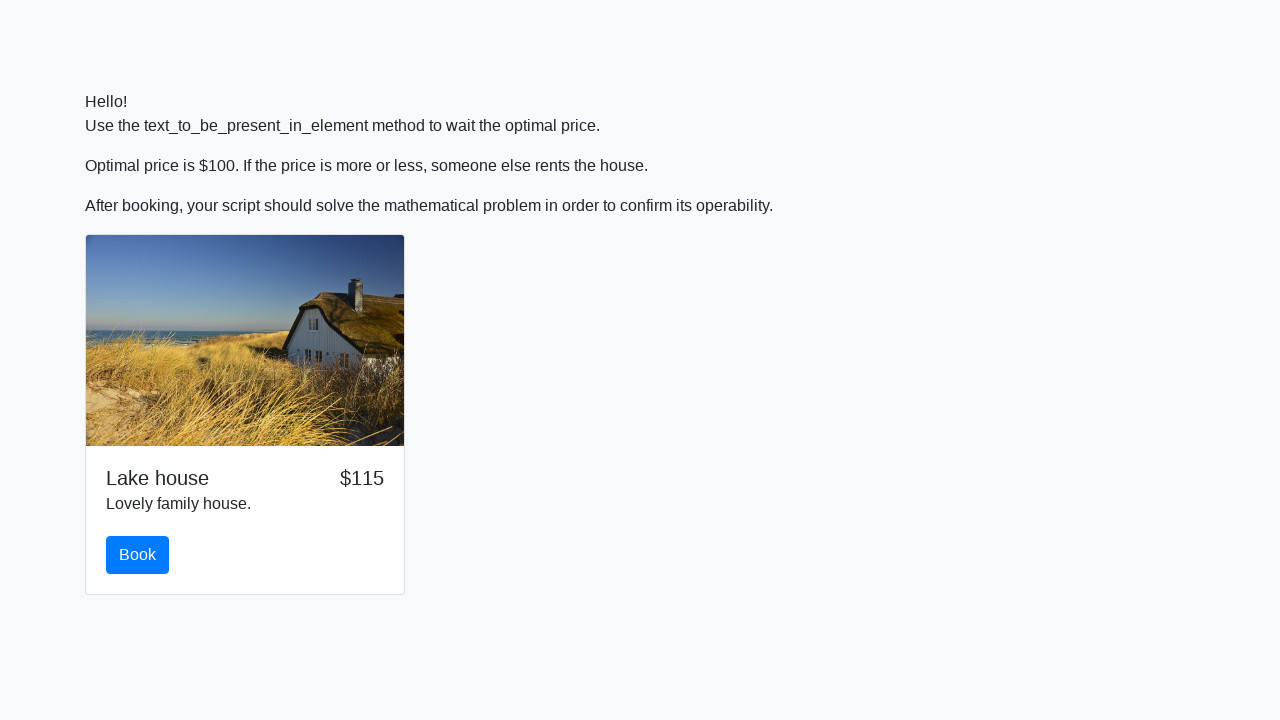

Waited for price to drop to $100
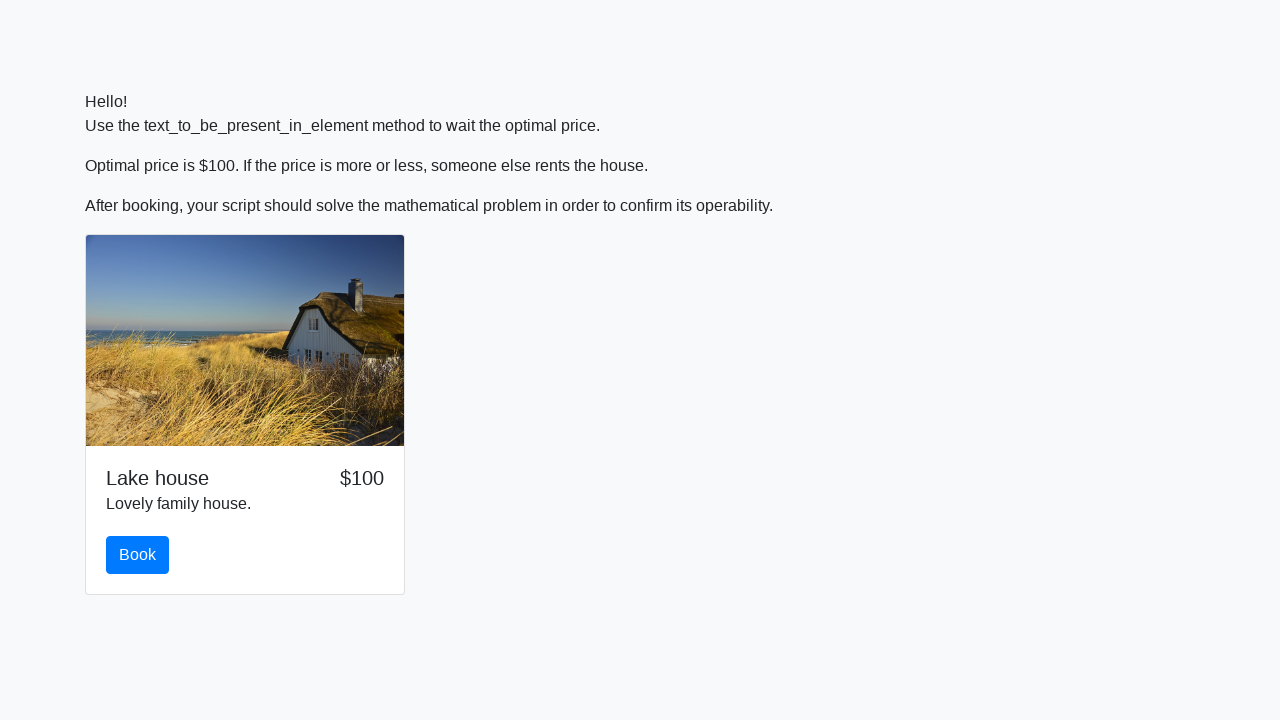

Clicked the book button at (138, 555) on #book
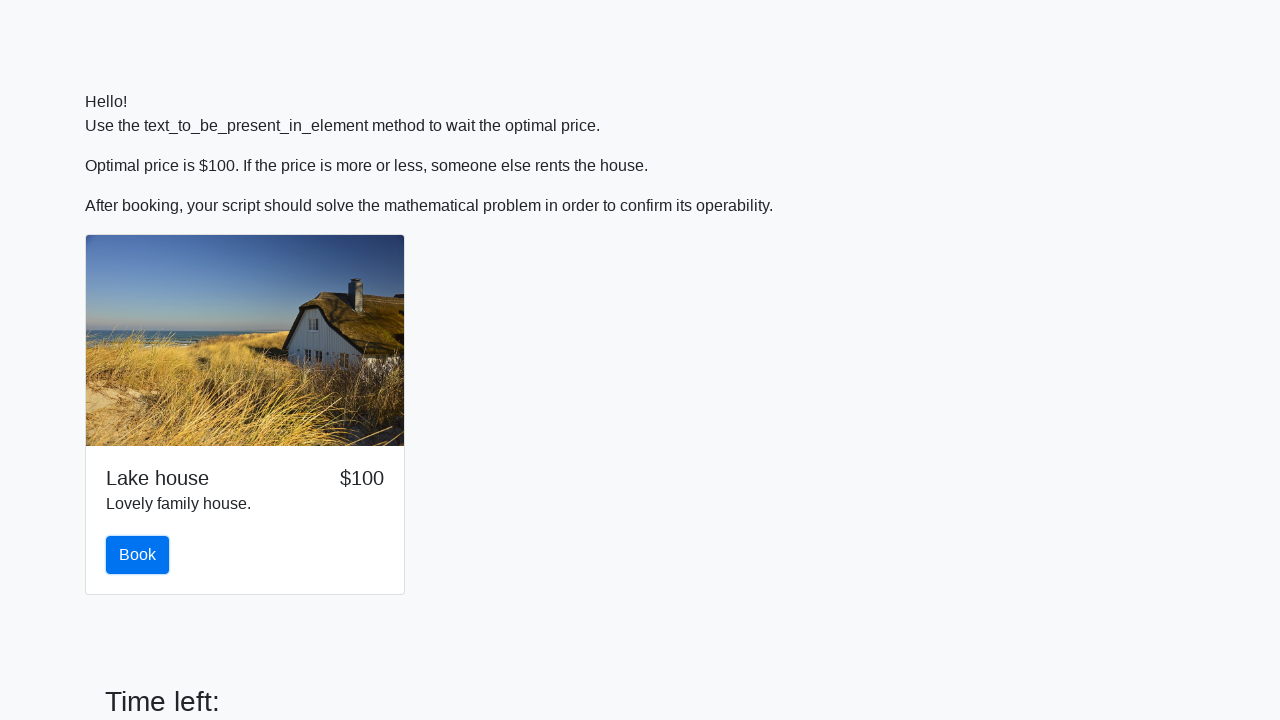

Retrieved input value for mathematical calculation
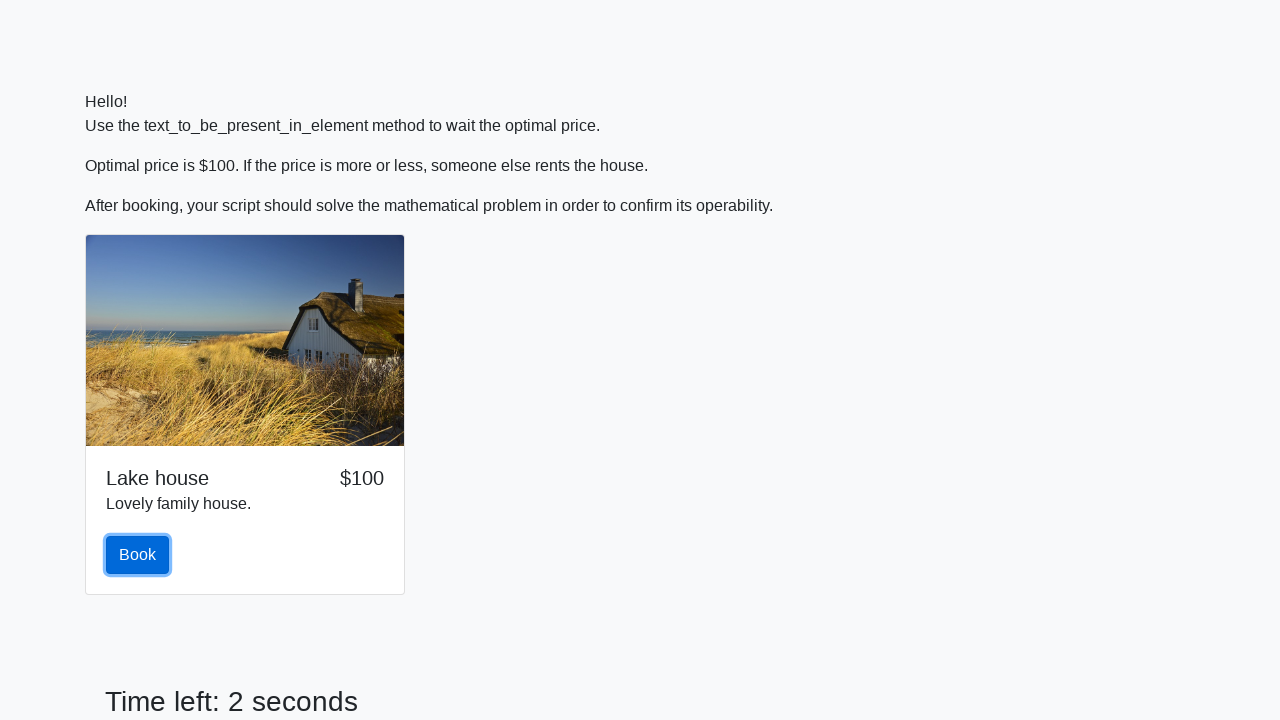

Calculated mathematical result: 1.3504408167981623
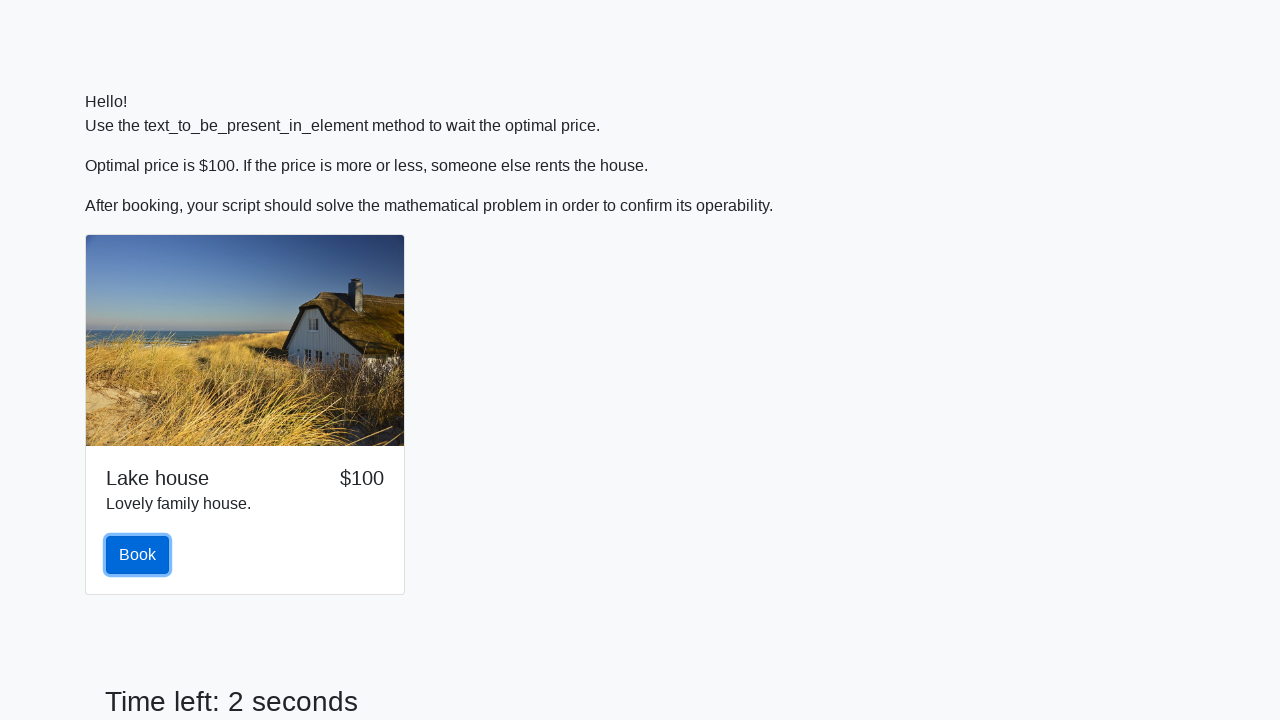

Filled answer field with calculated result on #answer
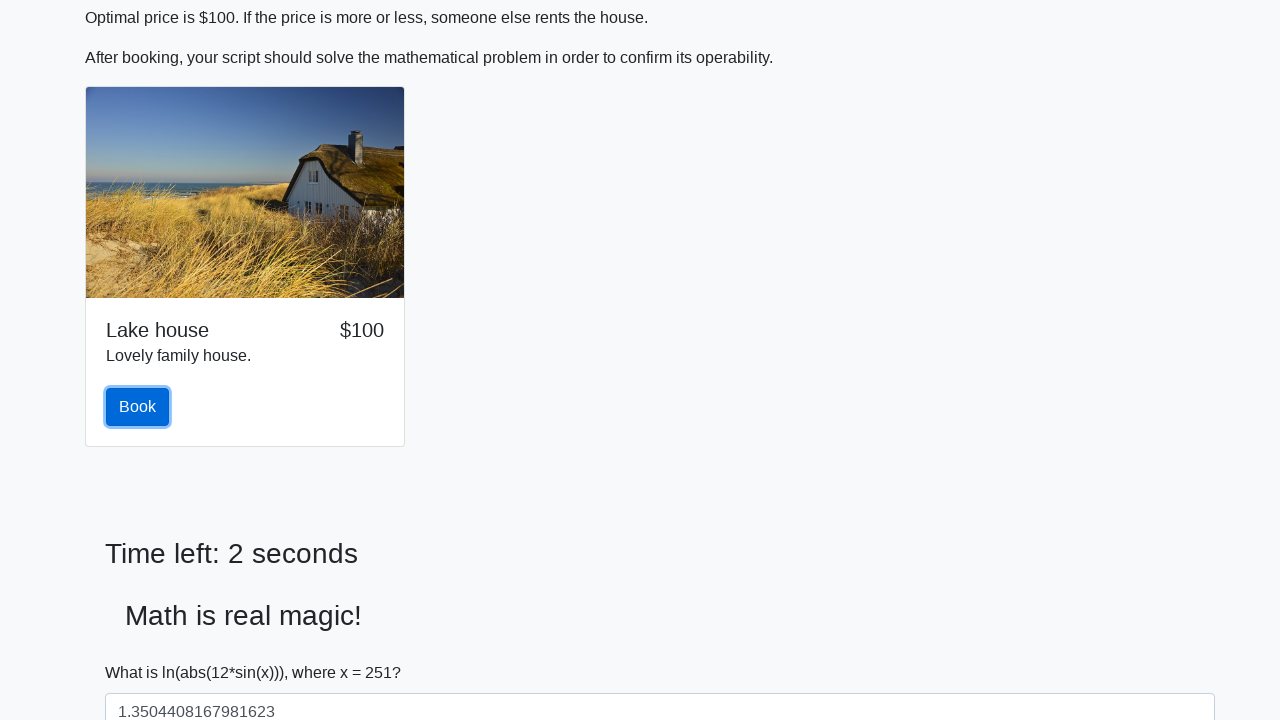

Submitted the mathematical solution at (143, 651) on #solve
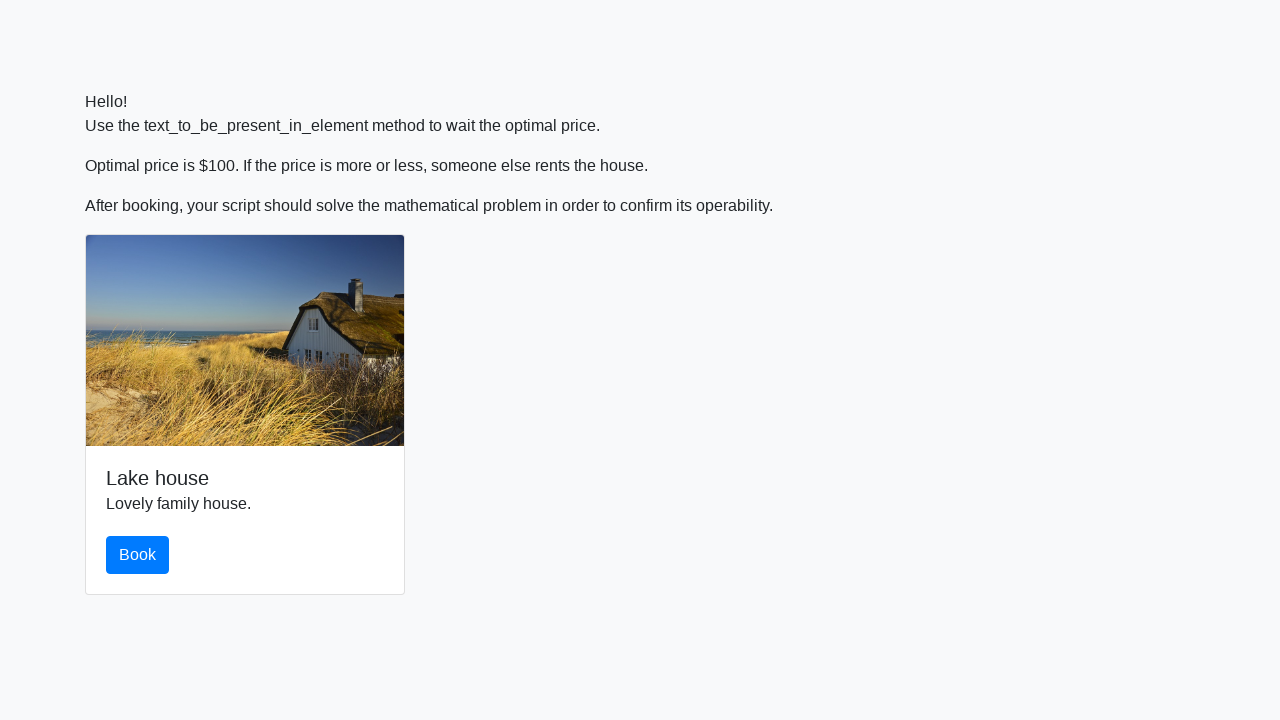

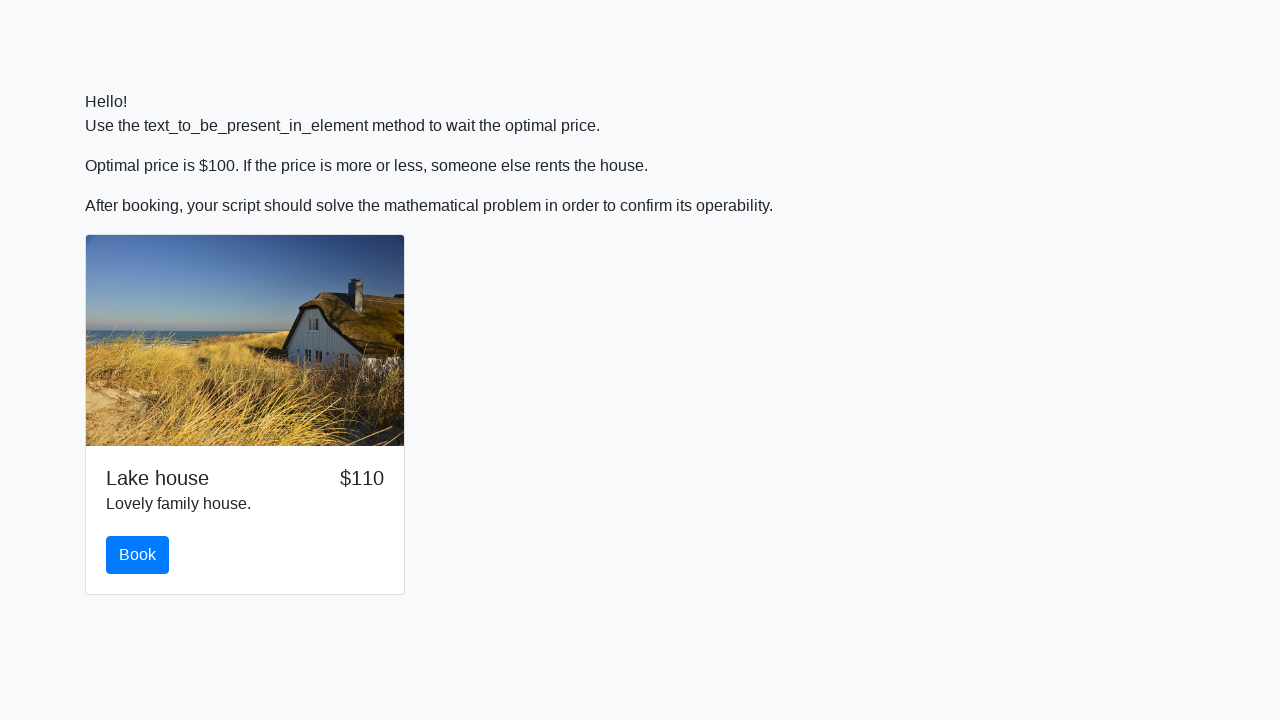